Tests checkbox interaction on a Selenium tutorial page by verifying checkbox visibility, selecting it, verifying selection, and then deselecting it.

Starting URL: https://selenium08.blogspot.com/2019/07/check-box-and-radio-buttons.html

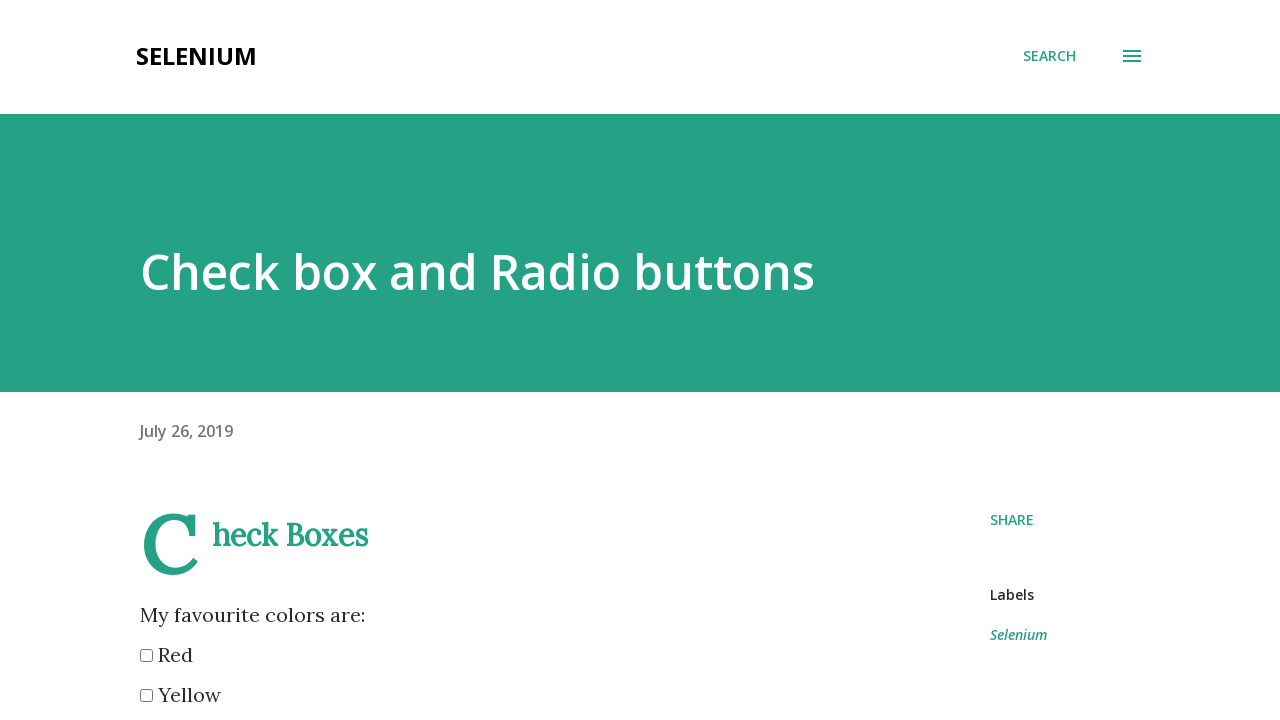

Waited for checkbox element to be visible
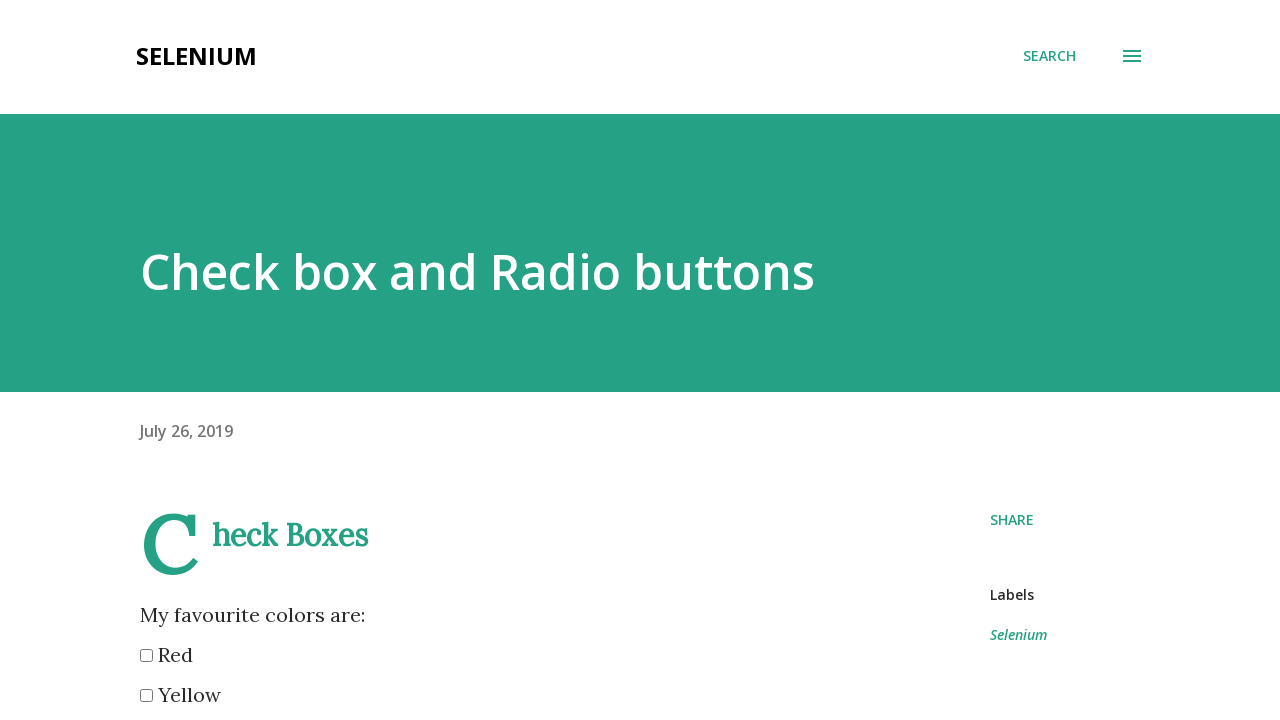

Located checkbox element
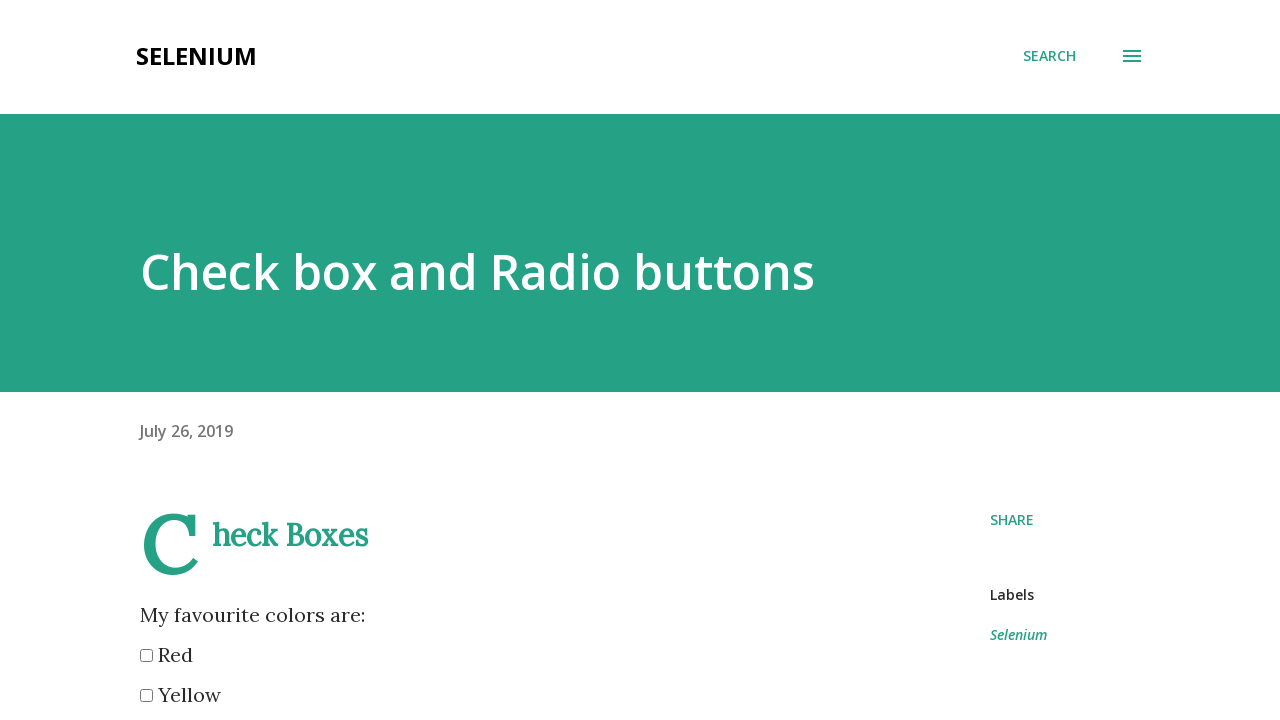

Verified checkbox is visible
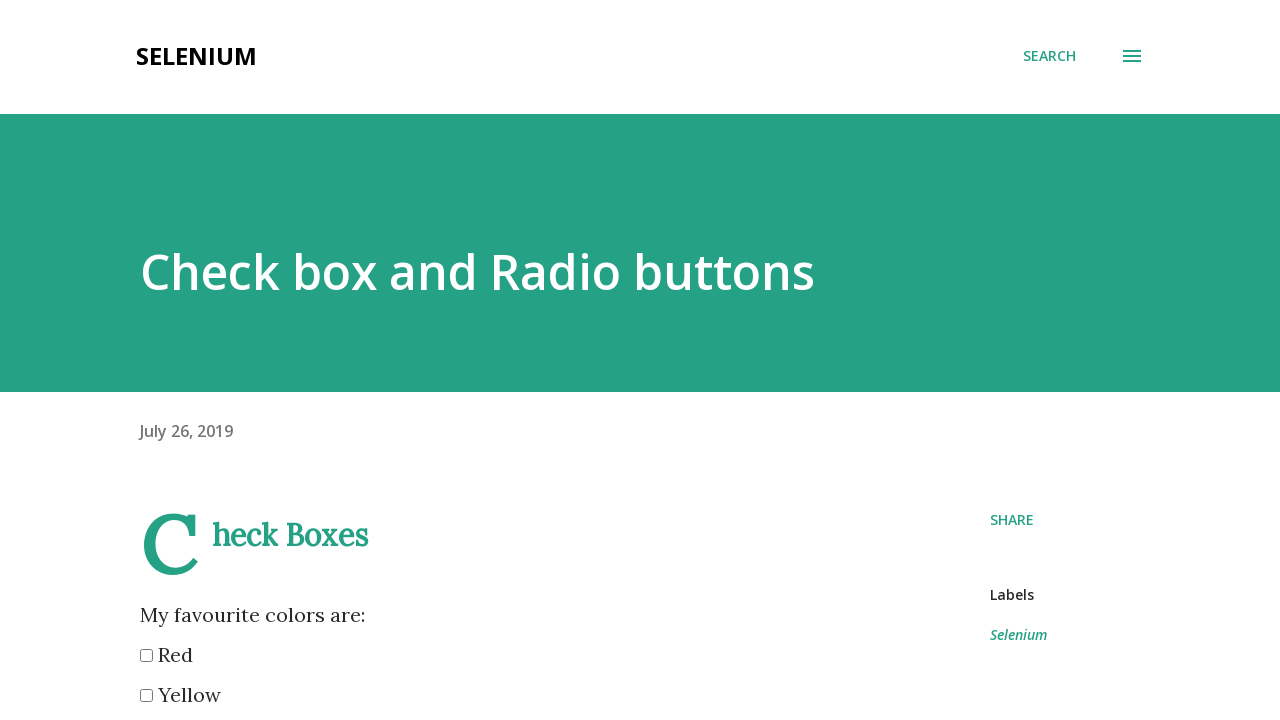

Verified checkbox is enabled
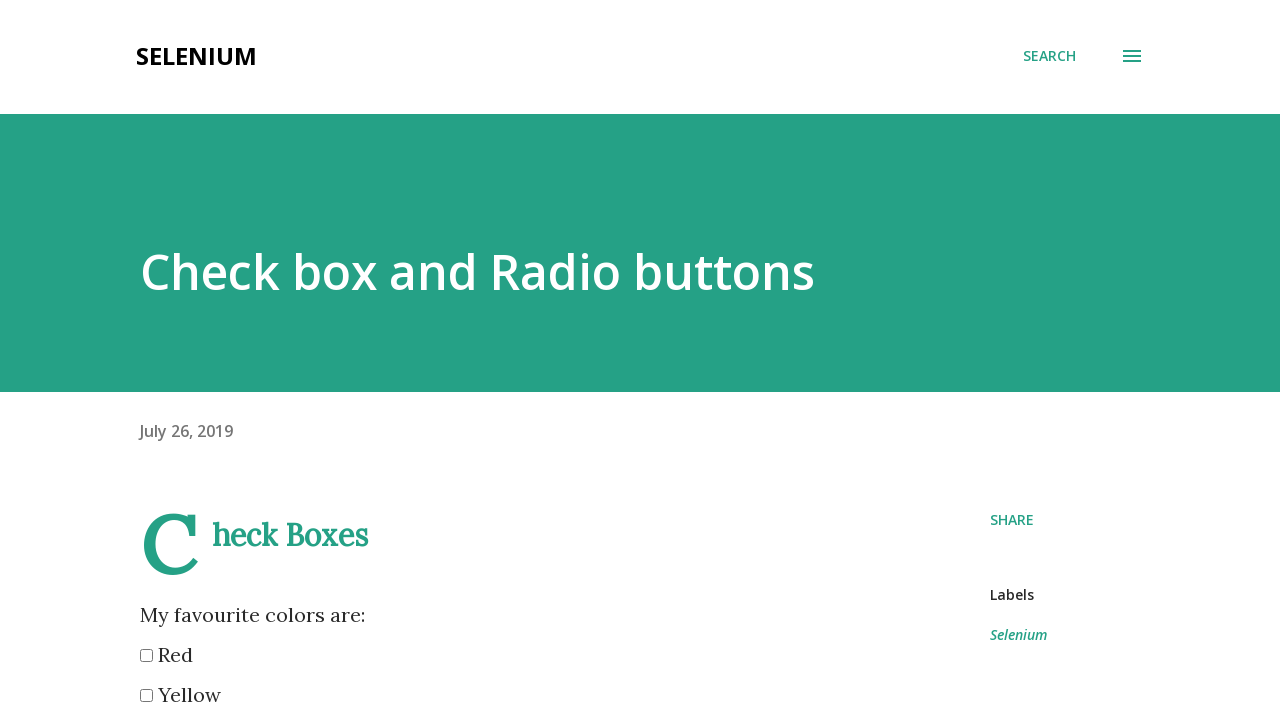

Clicked checkbox to select it at (146, 656) on #post-body-7702345506409447484 input:nth-child(3)
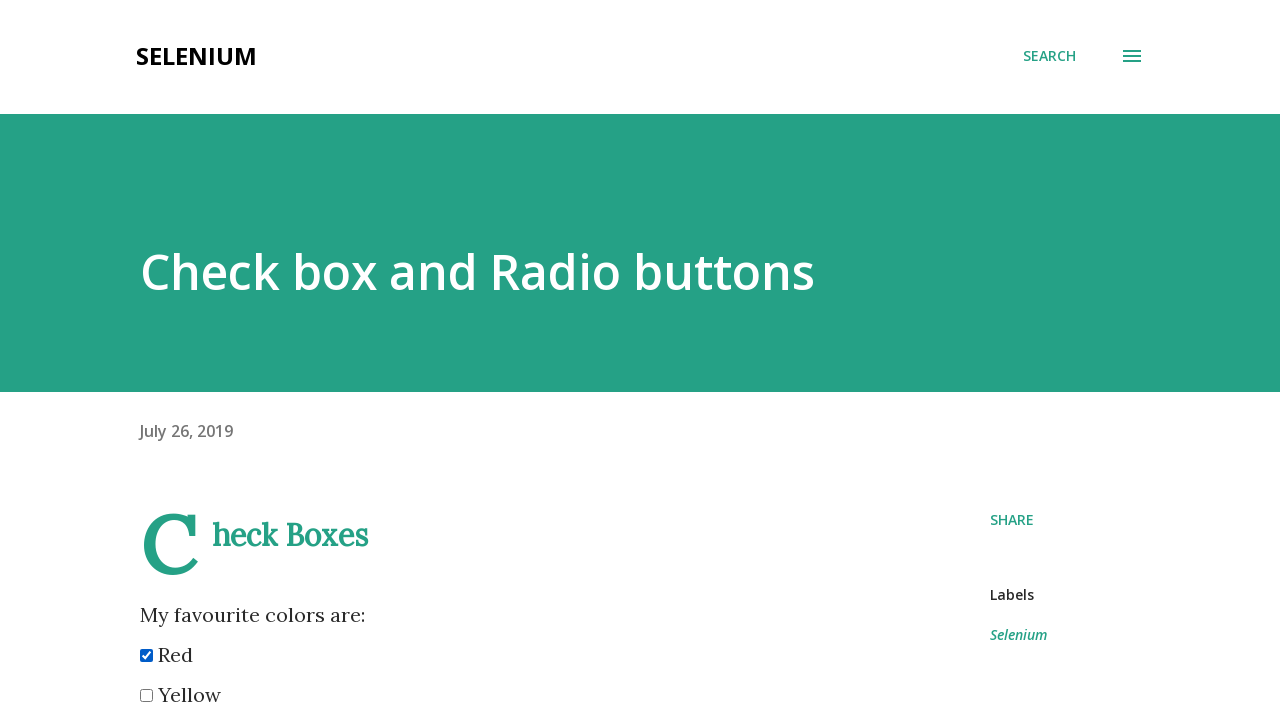

Verified checkbox is selected after clicking
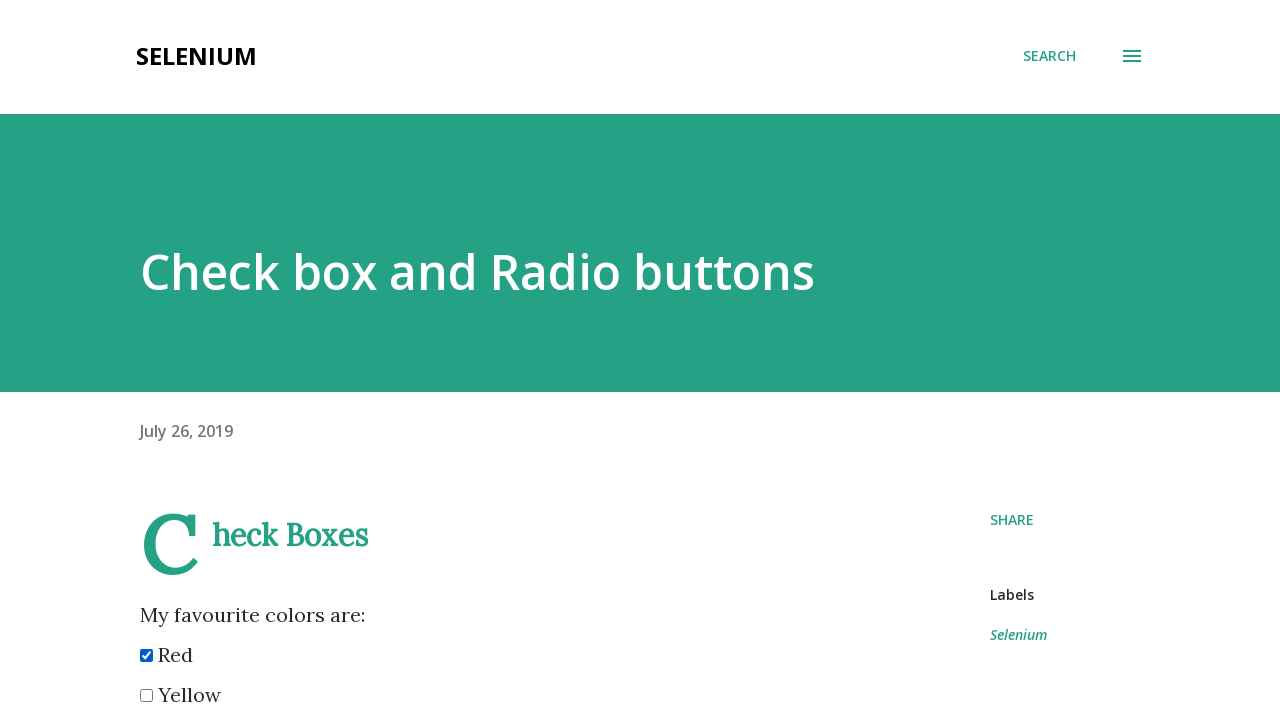

Clicked checkbox to deselect it at (146, 656) on #post-body-7702345506409447484 input:nth-child(3)
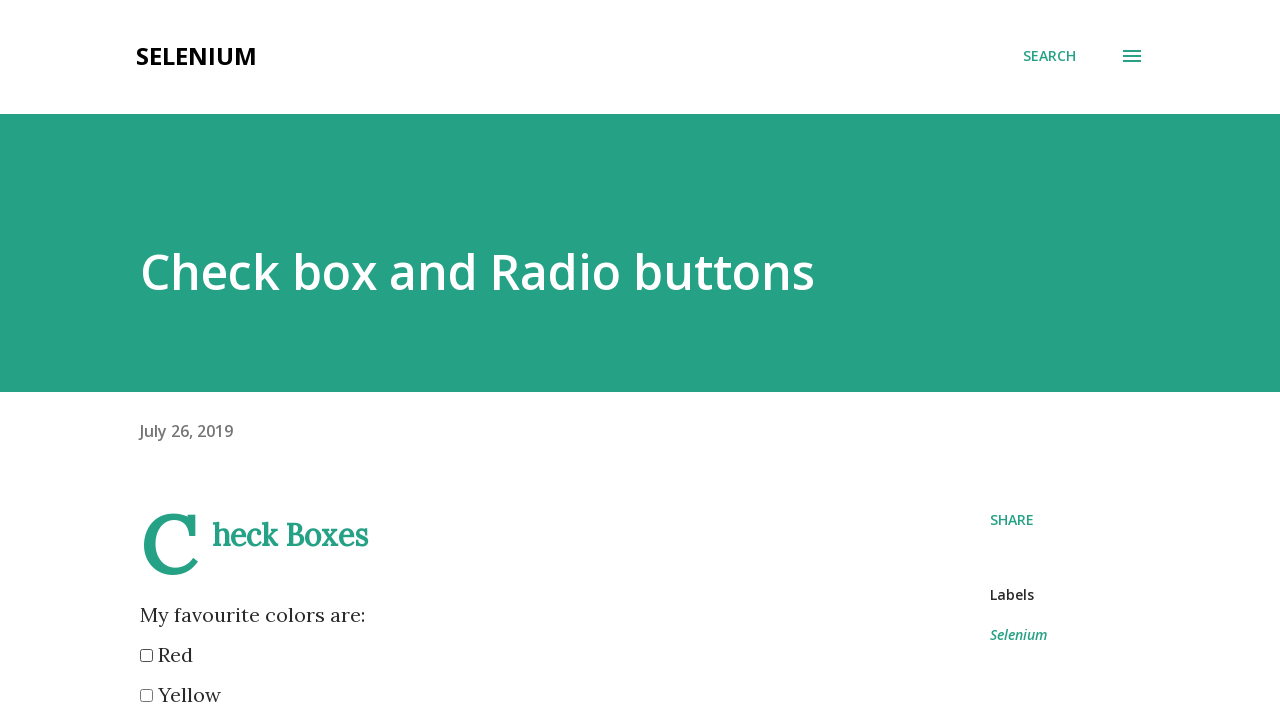

Verified checkbox is deselected after second click
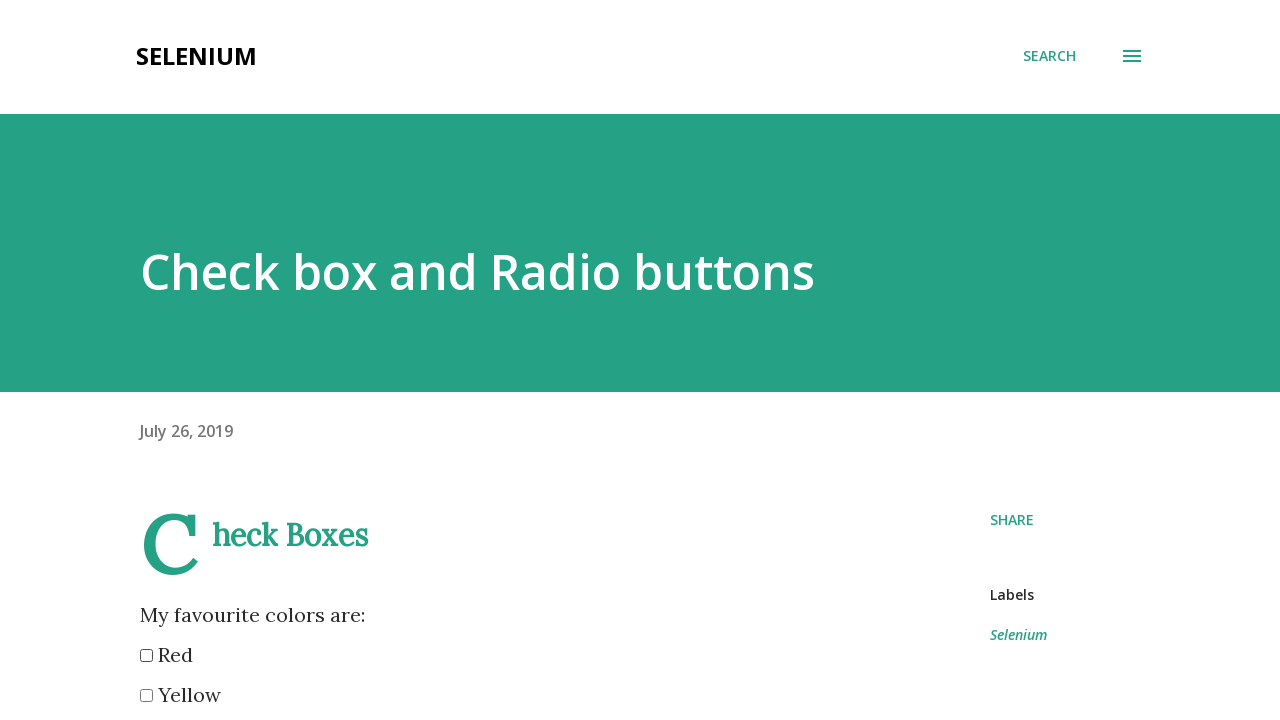

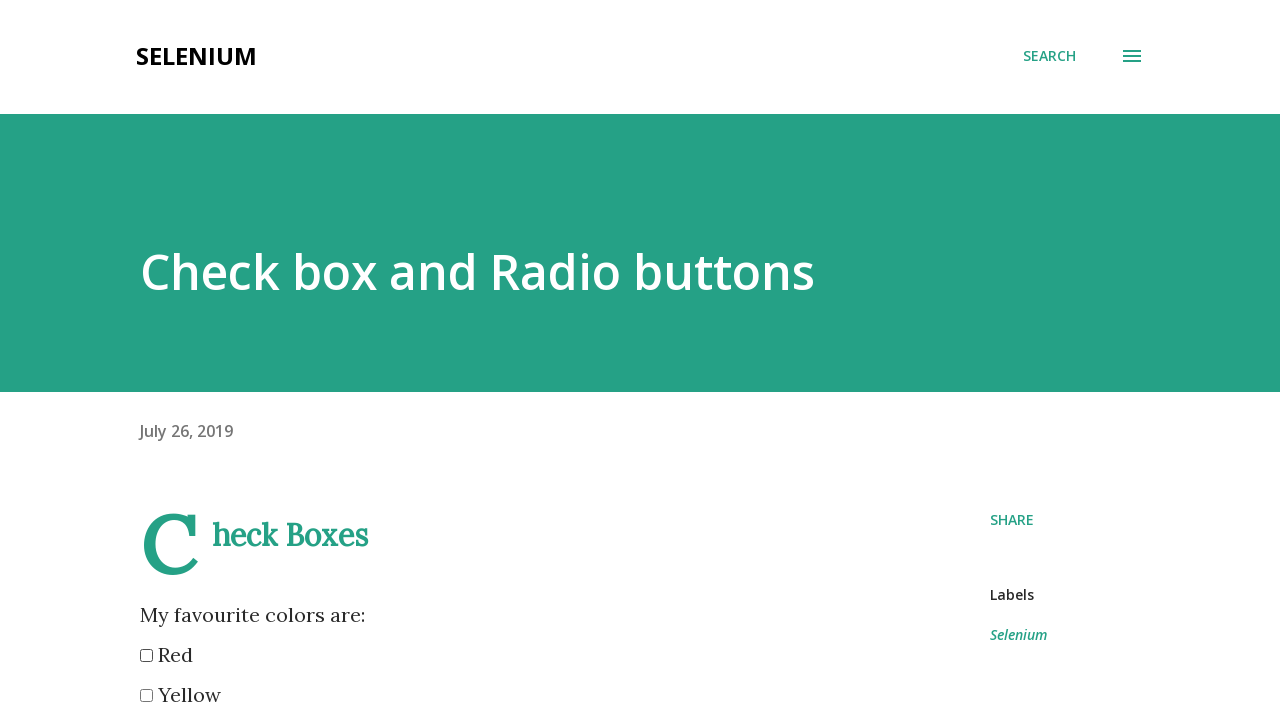